Tests slider functionality by dragging the slider handle horizontally

Starting URL: http://jqueryui.com/slider/

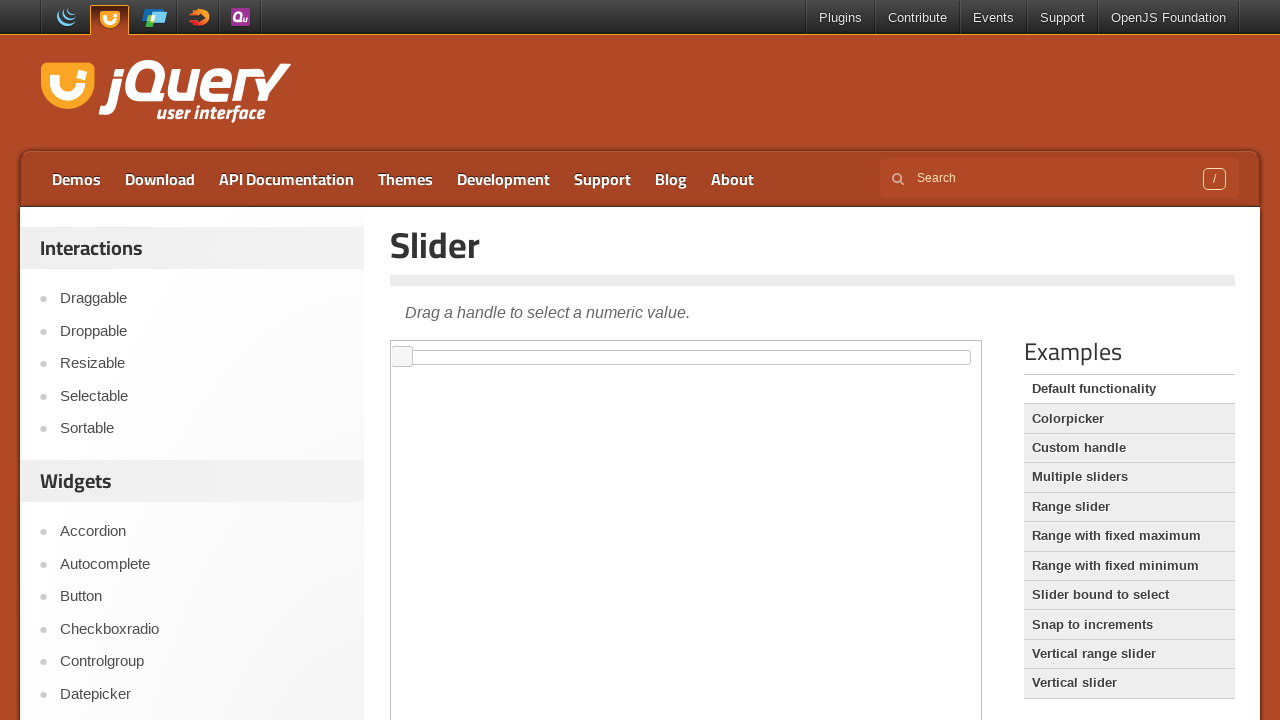

Navigated to jQuery UI slider demo page
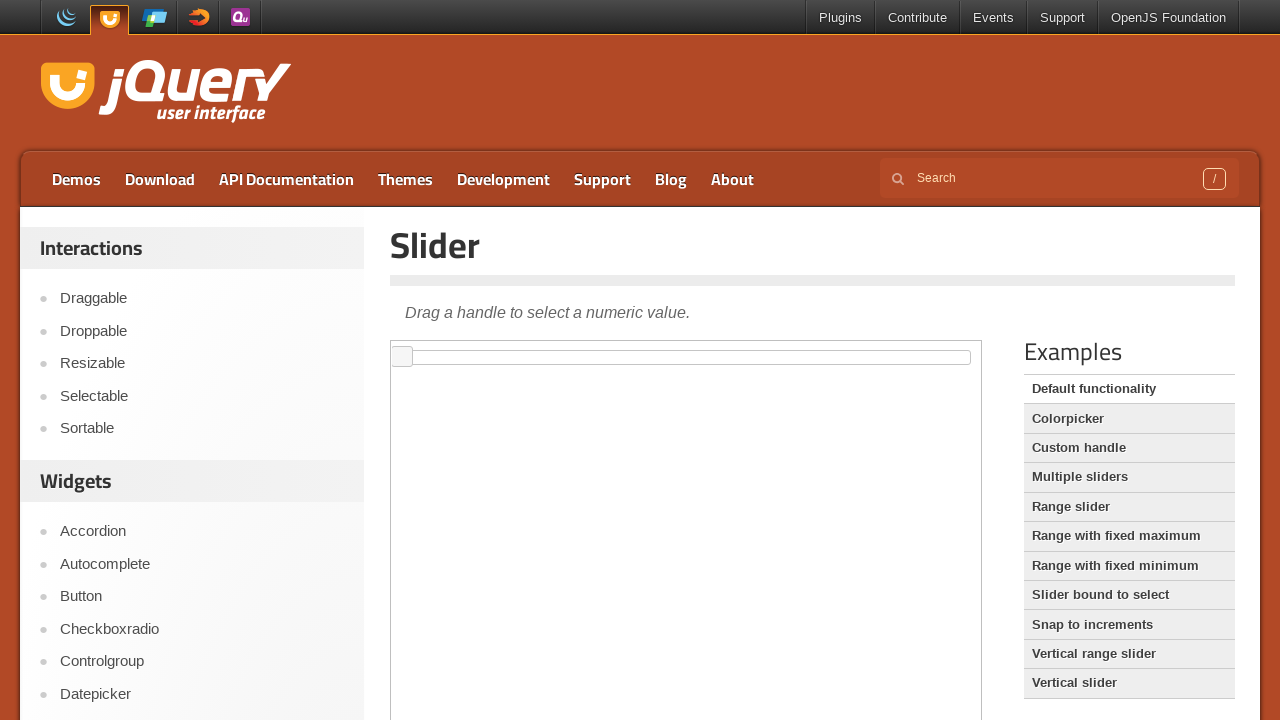

Located iframe containing slider
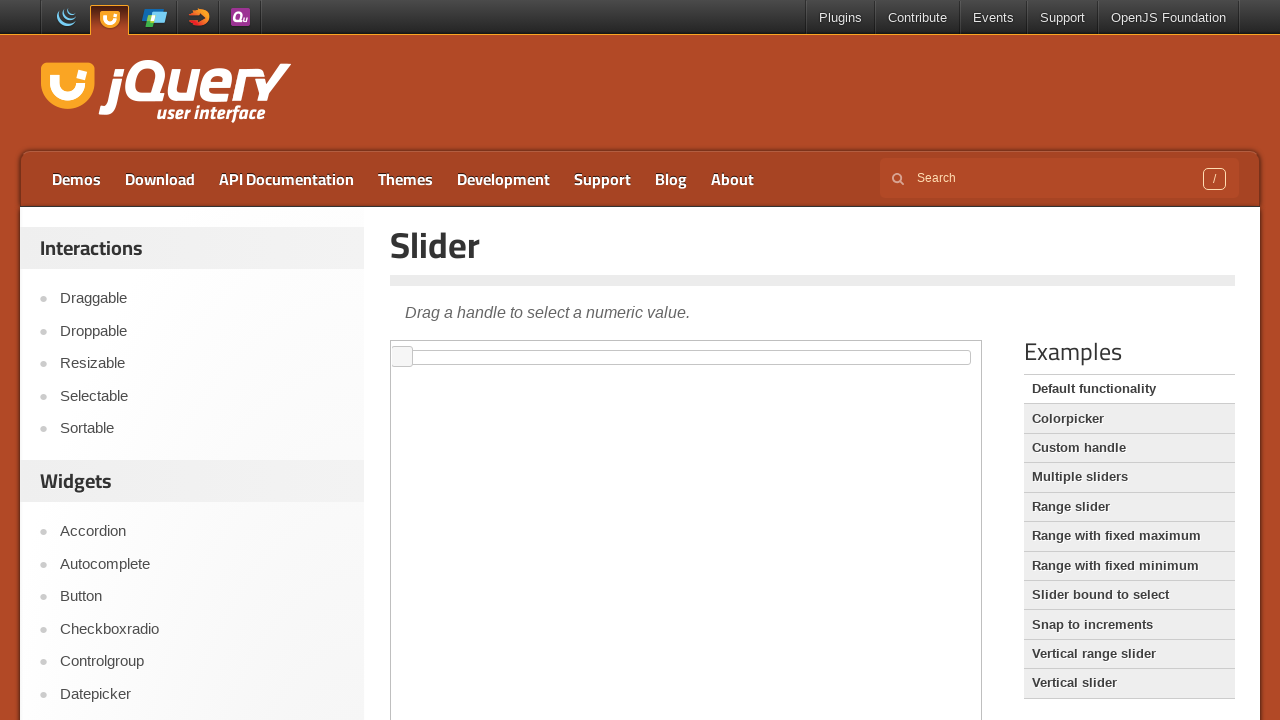

Located slider handle element
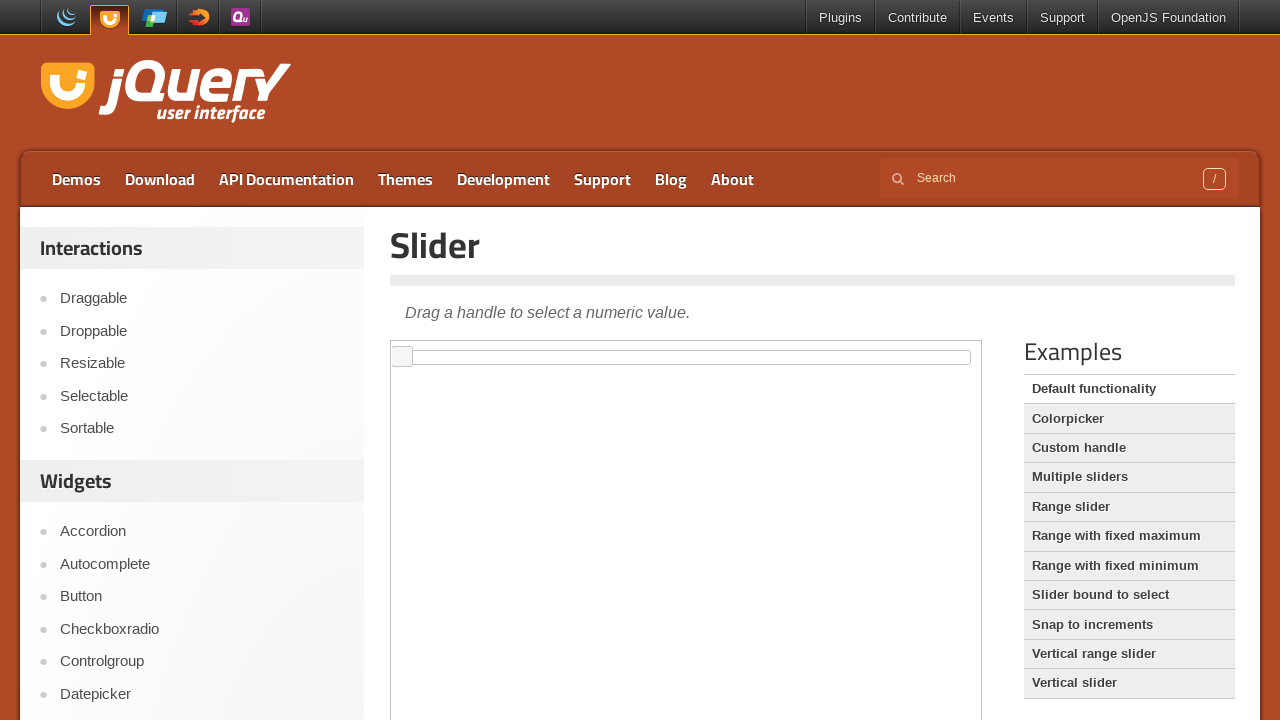

Retrieved bounding box of slider handle
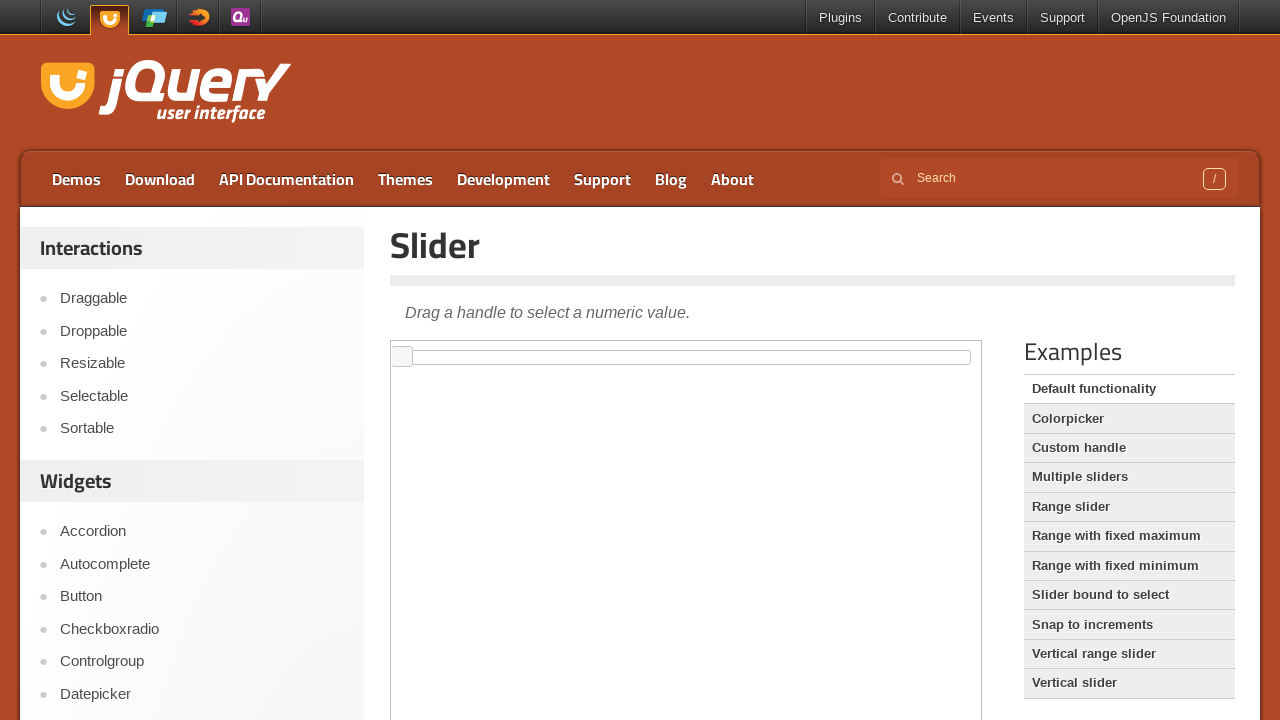

Moved mouse to center of slider handle at (402, 357)
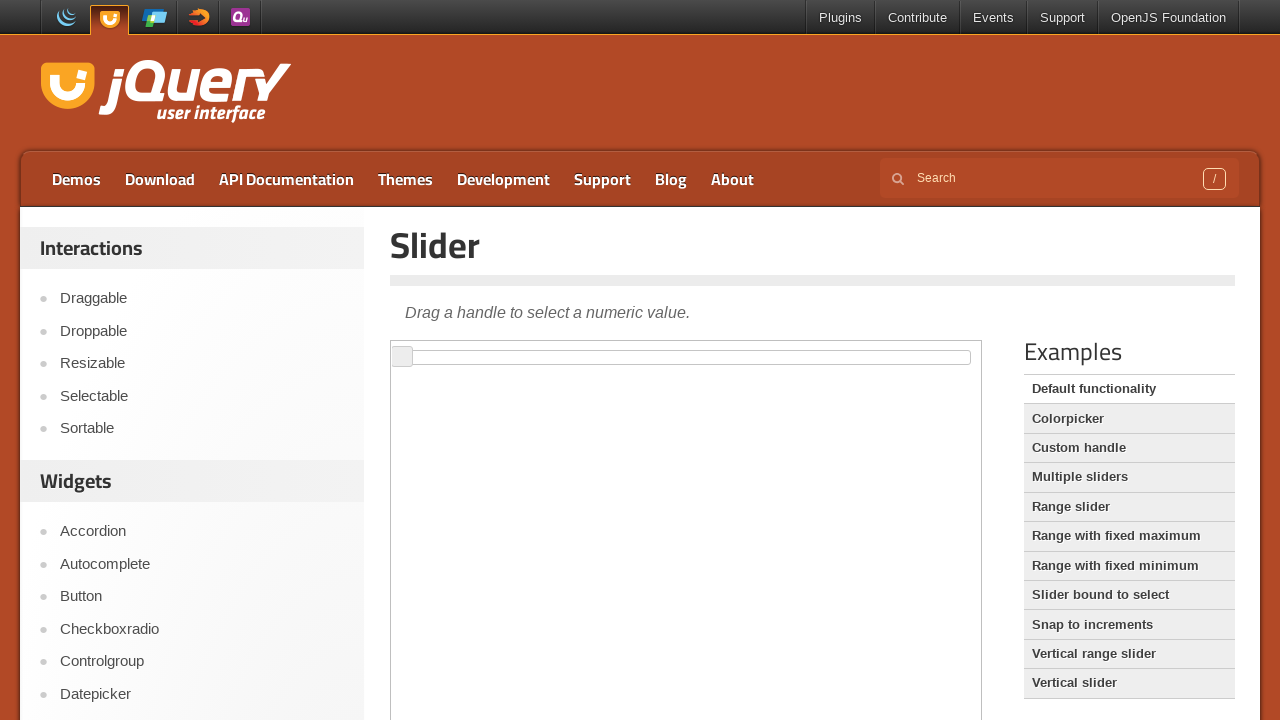

Pressed mouse button down on slider handle at (402, 357)
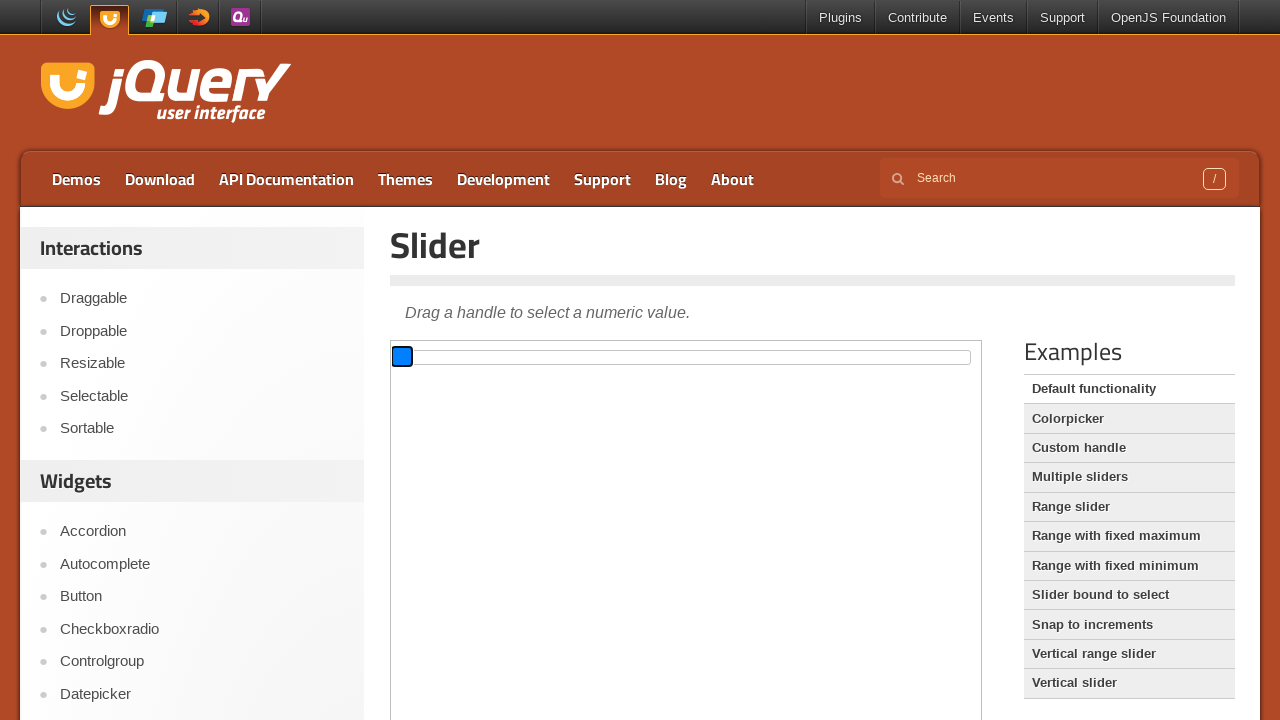

Dragged slider handle 100 pixels to the right at (502, 357)
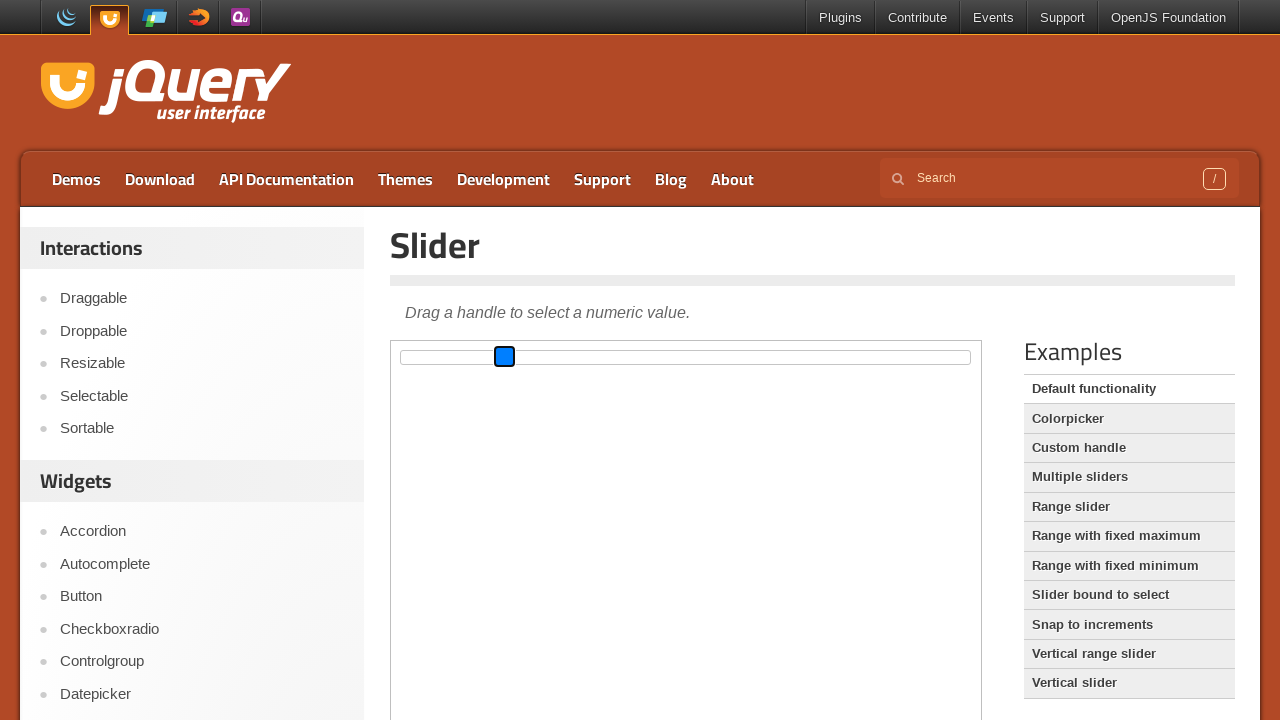

Released mouse button to complete slider drag at (502, 357)
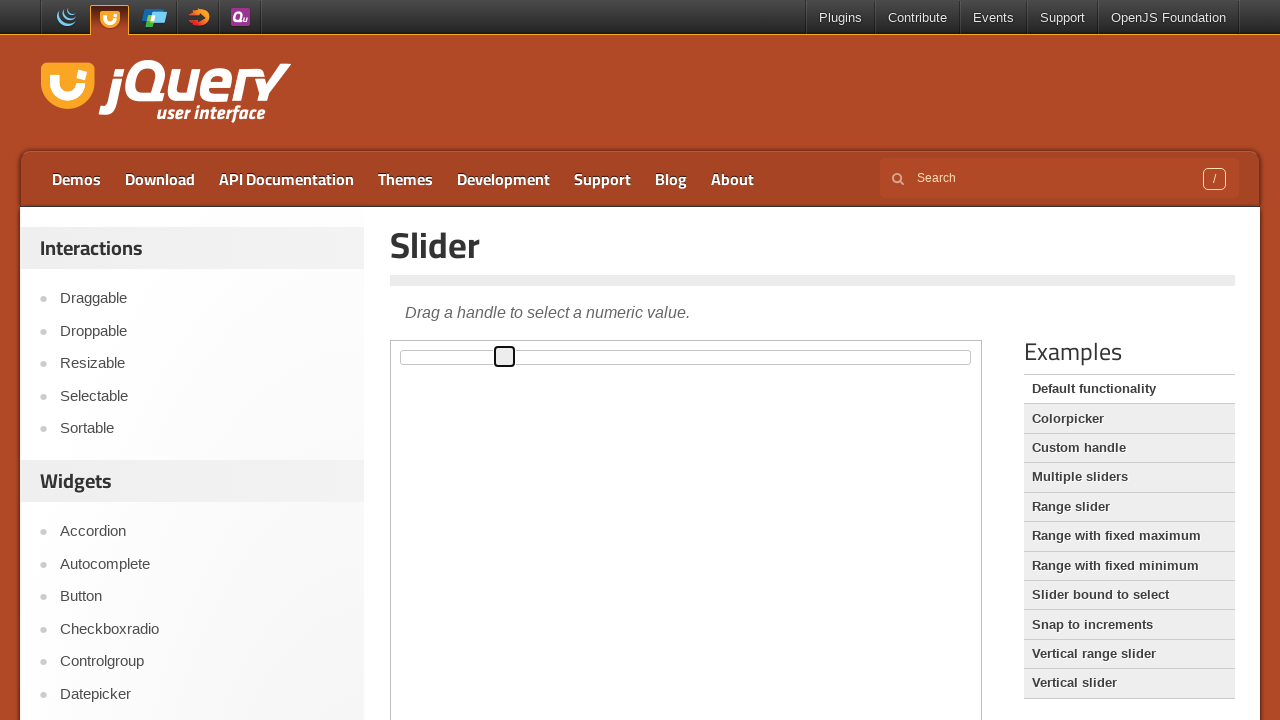

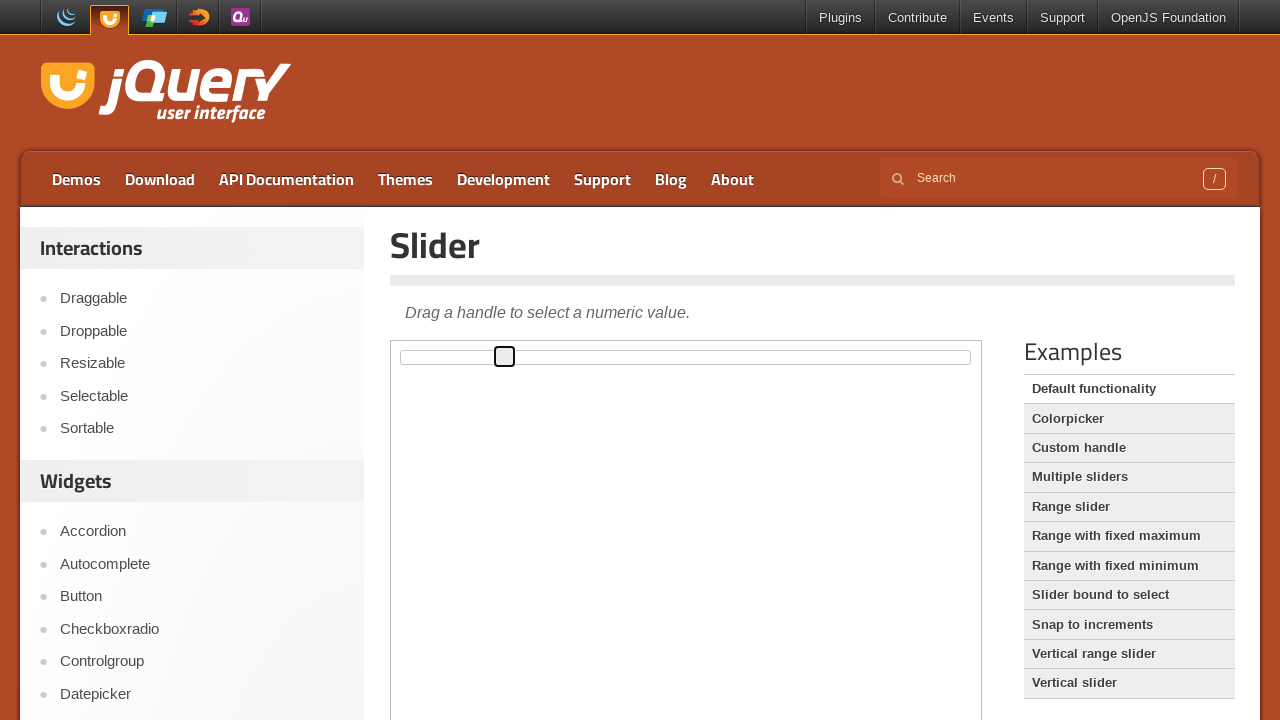